Tests window handling by clicking a link that opens a new window, switching to the new window, and verifying the page titles before and after the switch.

Starting URL: https://practice.cydeo.com/windows

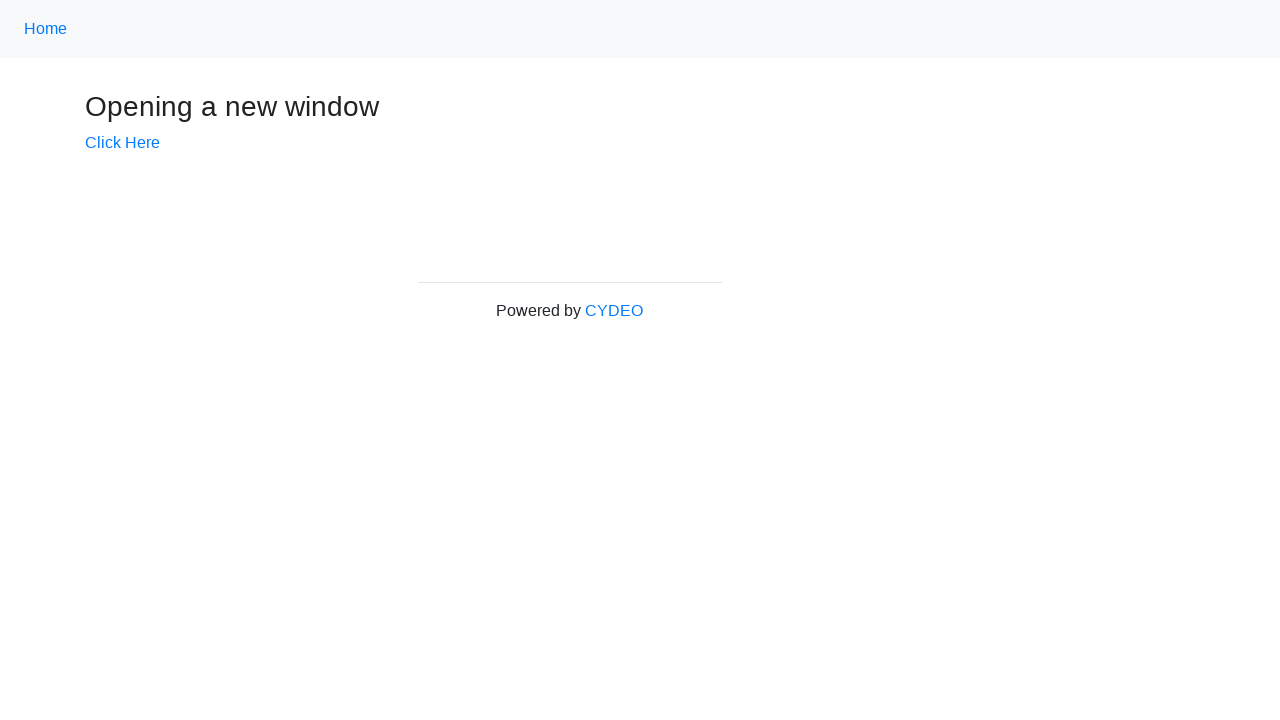

Verified initial page title is 'Windows'
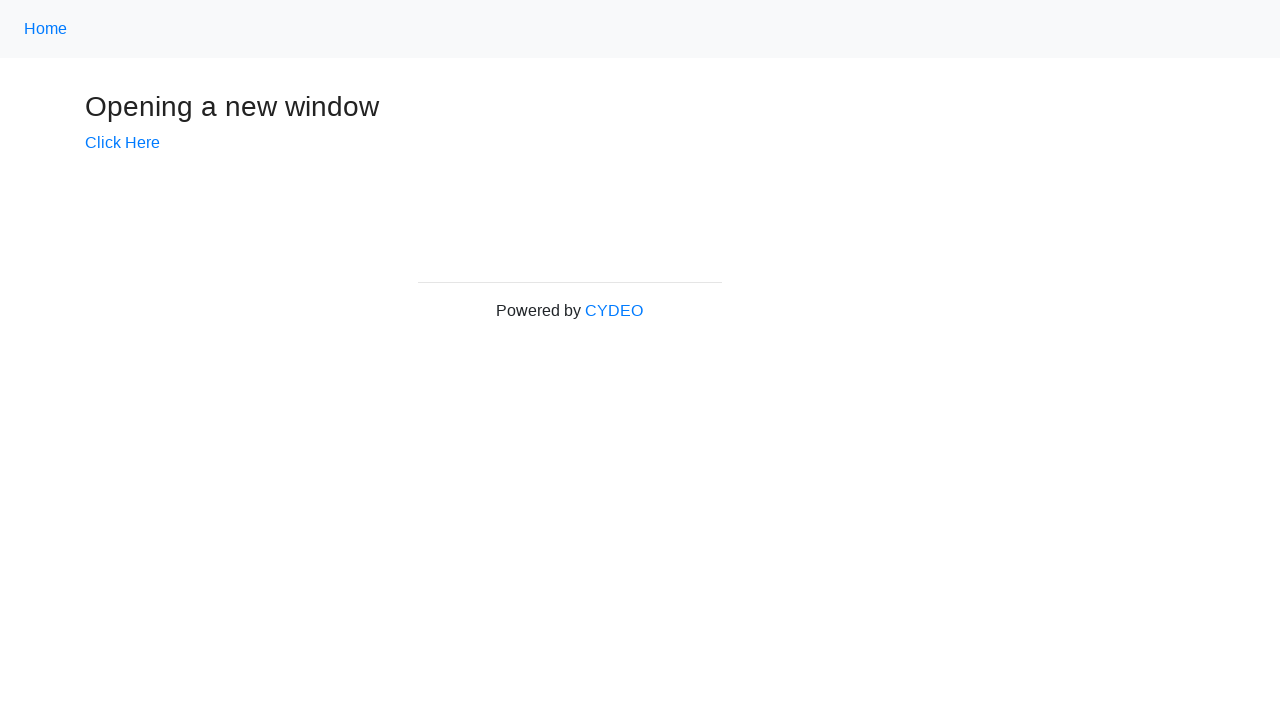

Clicked 'Click Here' link to open new window at (122, 143) on xpath=//a[.='Click Here']
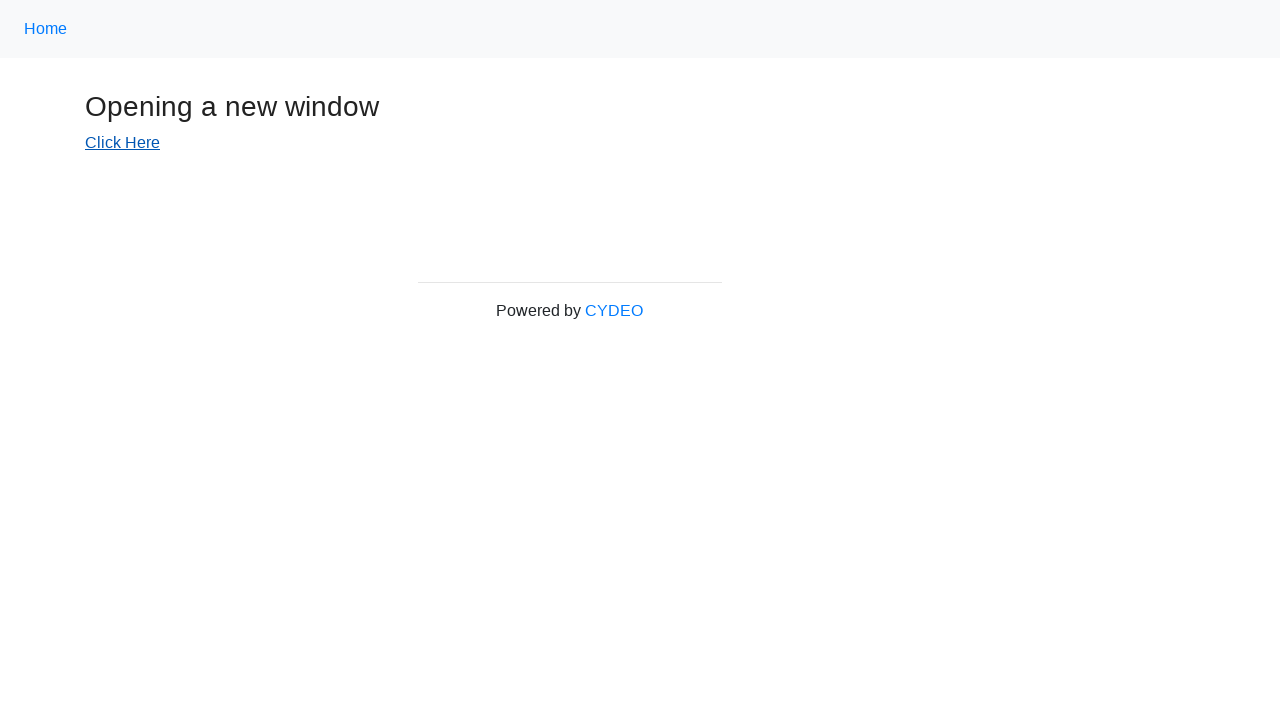

Captured new window reference
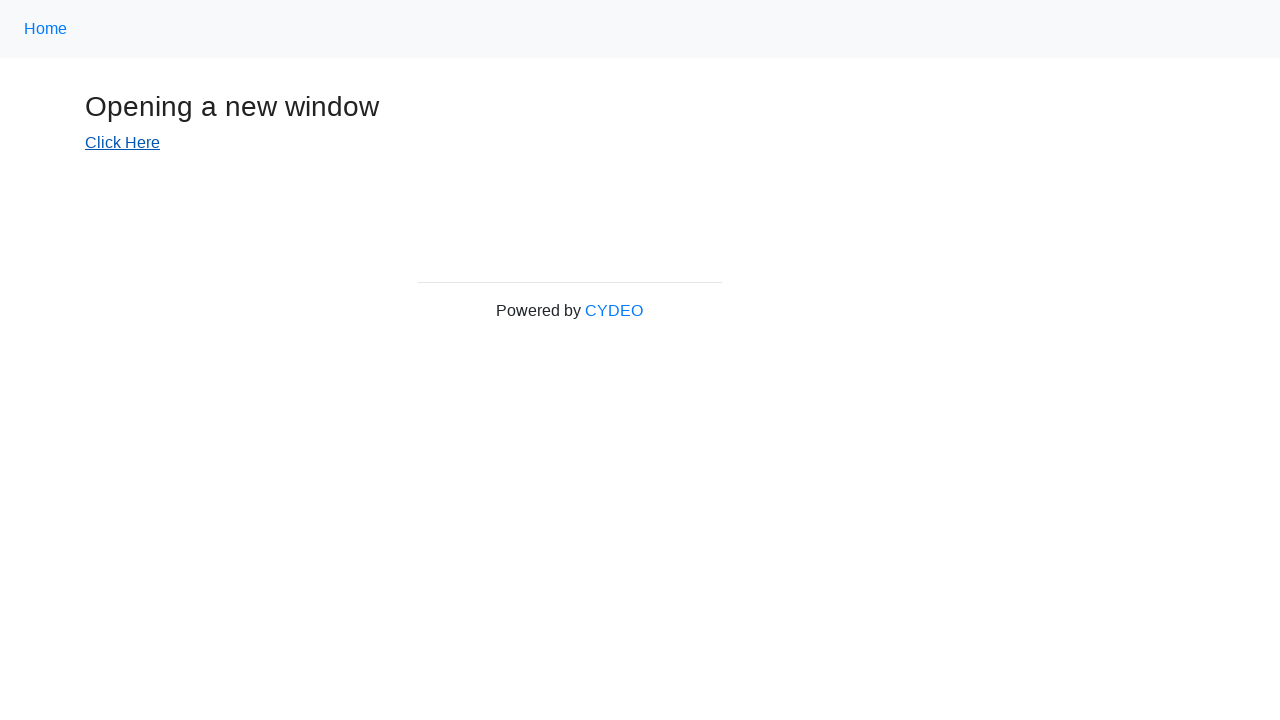

New window finished loading
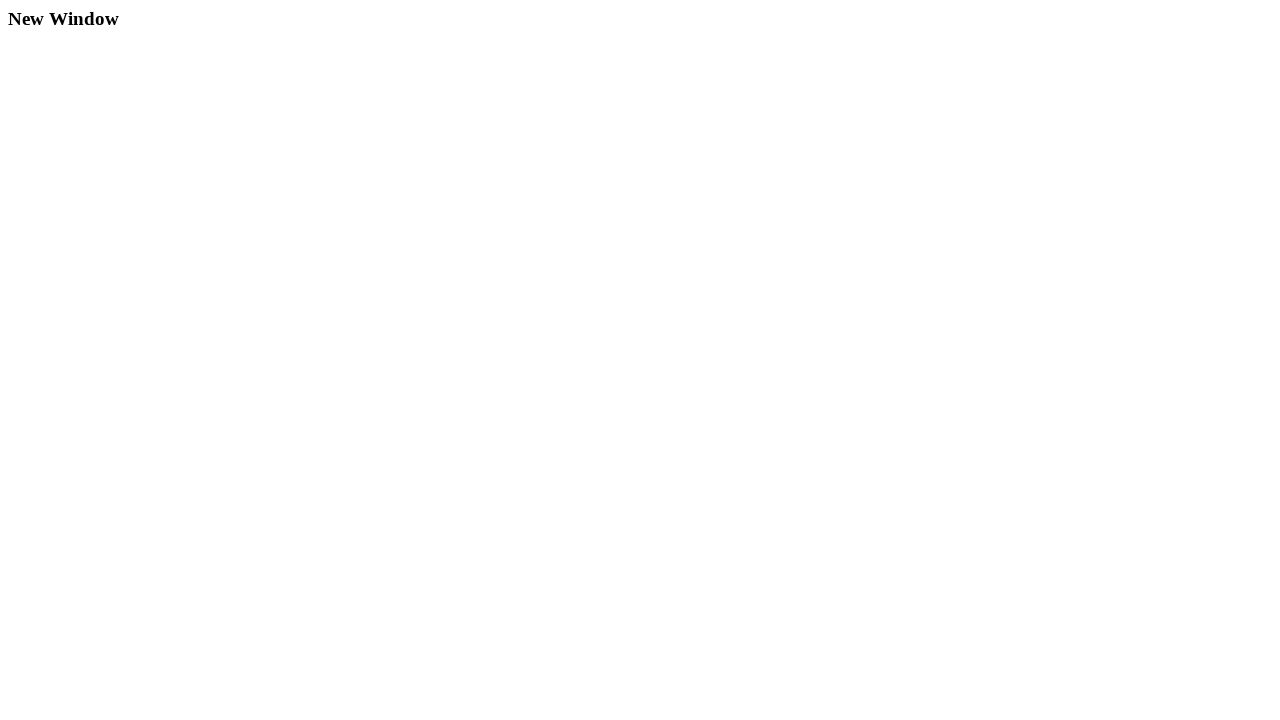

Verified new window title is 'New Window'
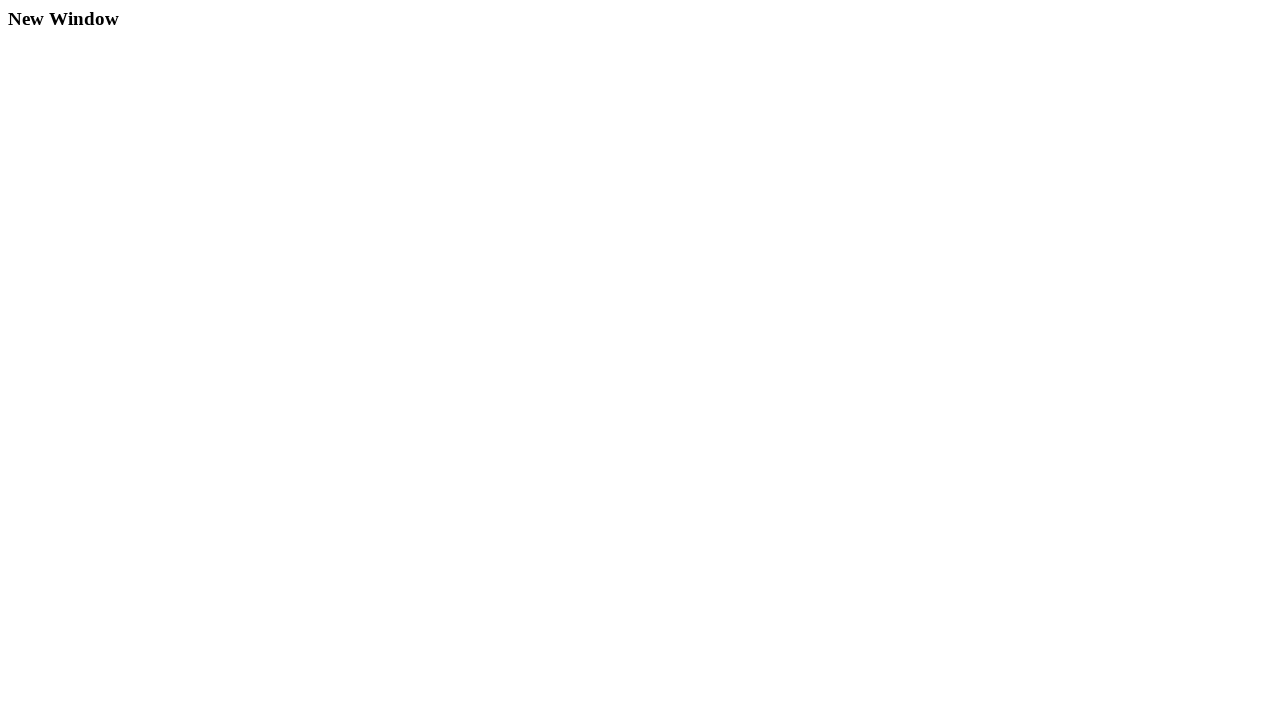

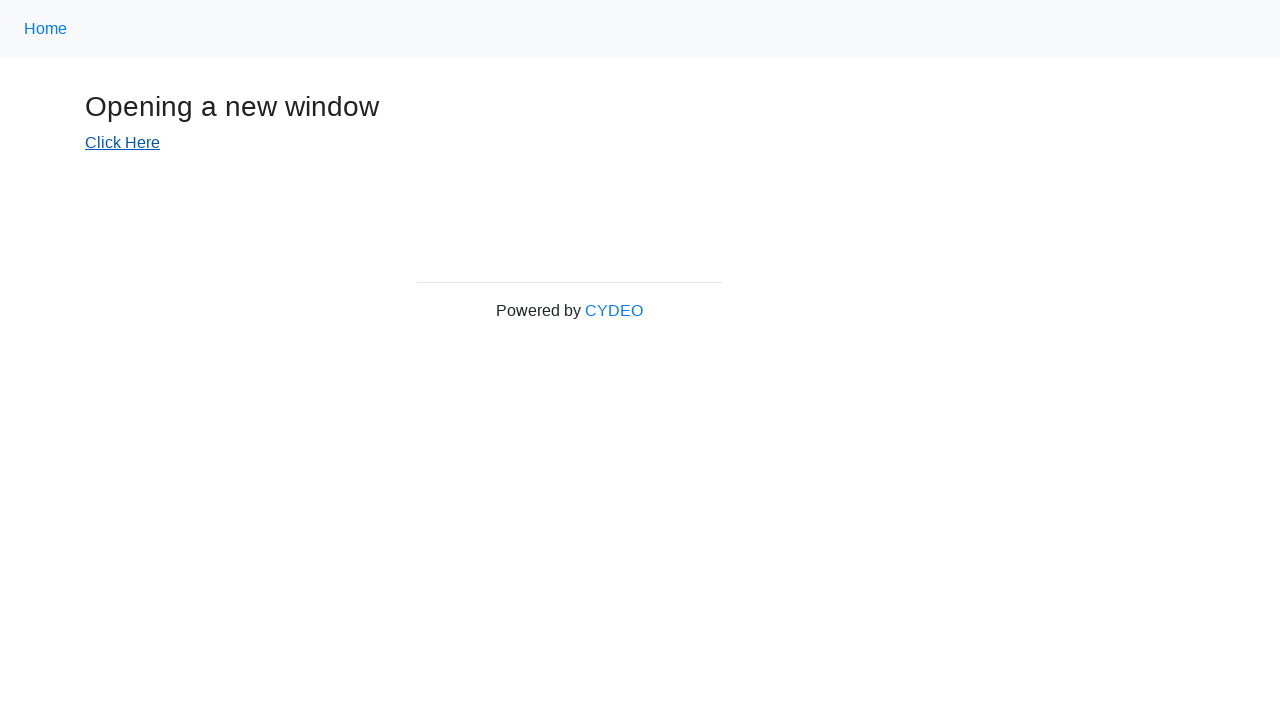